Tests JavaScript Confirm popup by clicking the confirm button, dismissing (canceling) the dialog, and verifying the cancel result message.

Starting URL: https://the-internet.herokuapp.com/javascript_alerts

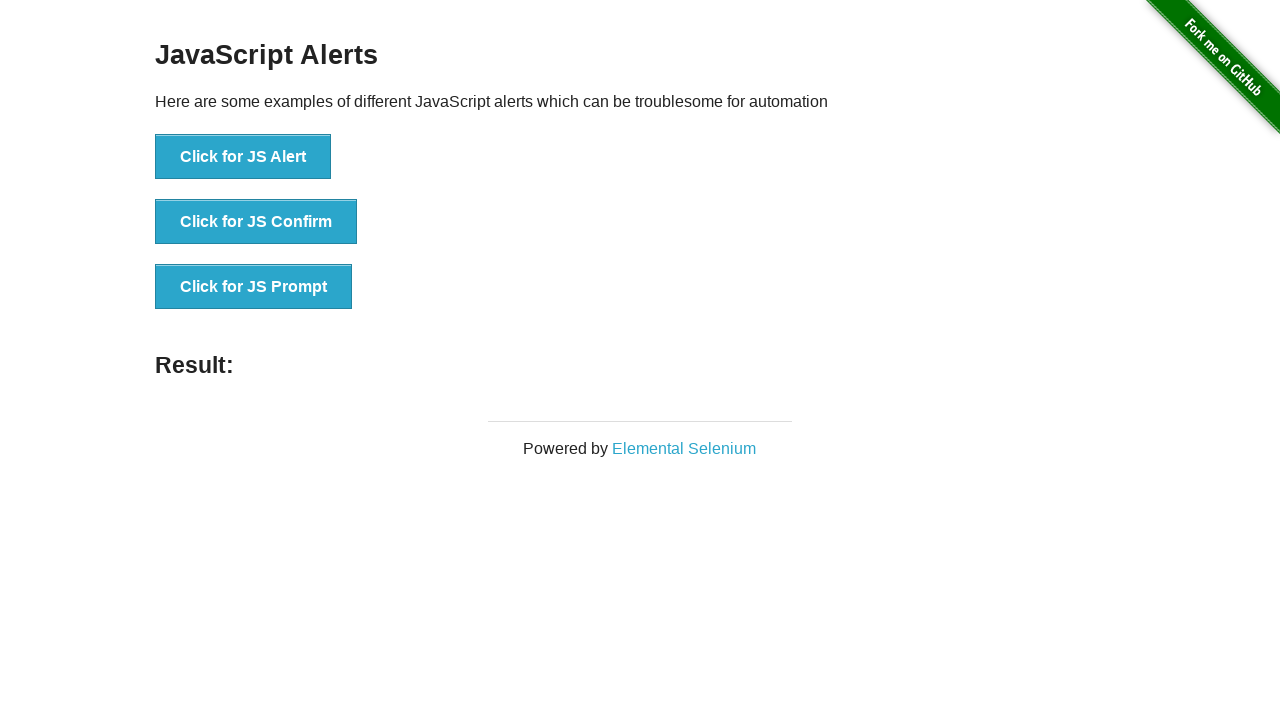

Set up dialog handler to dismiss confirm dialog
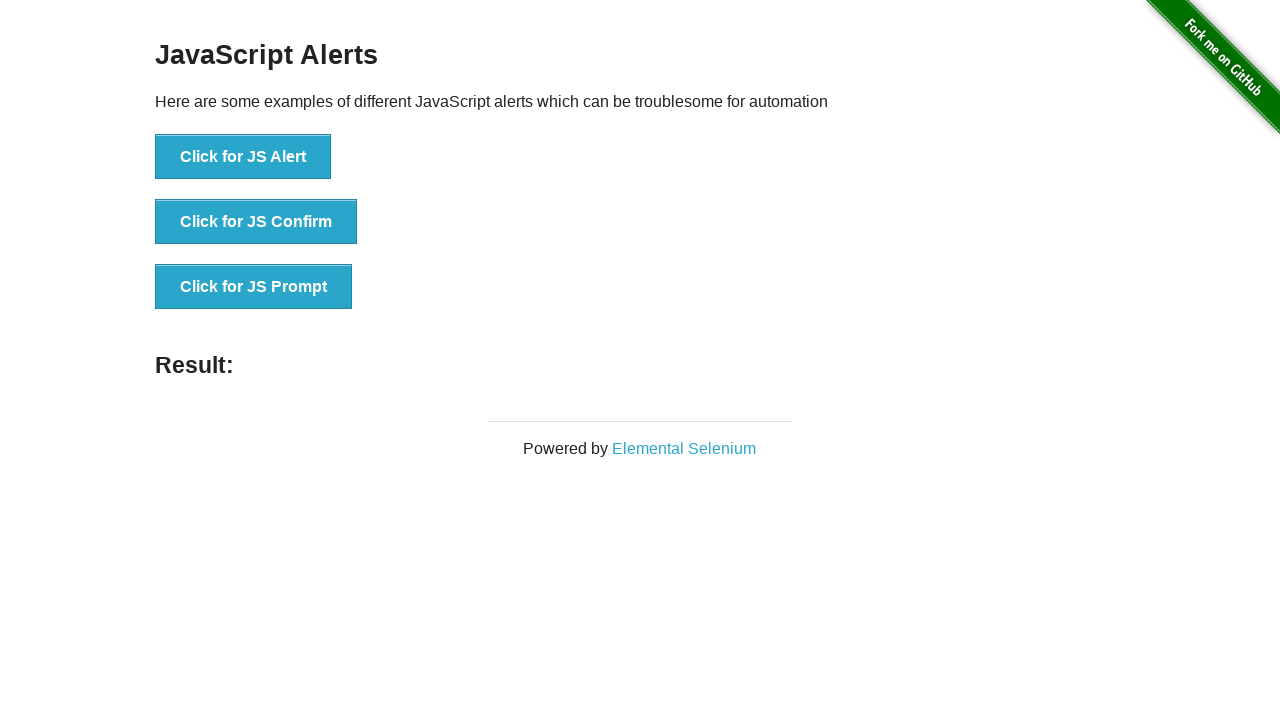

Clicked the JS Confirm button at (256, 222) on button[onclick='jsConfirm()']
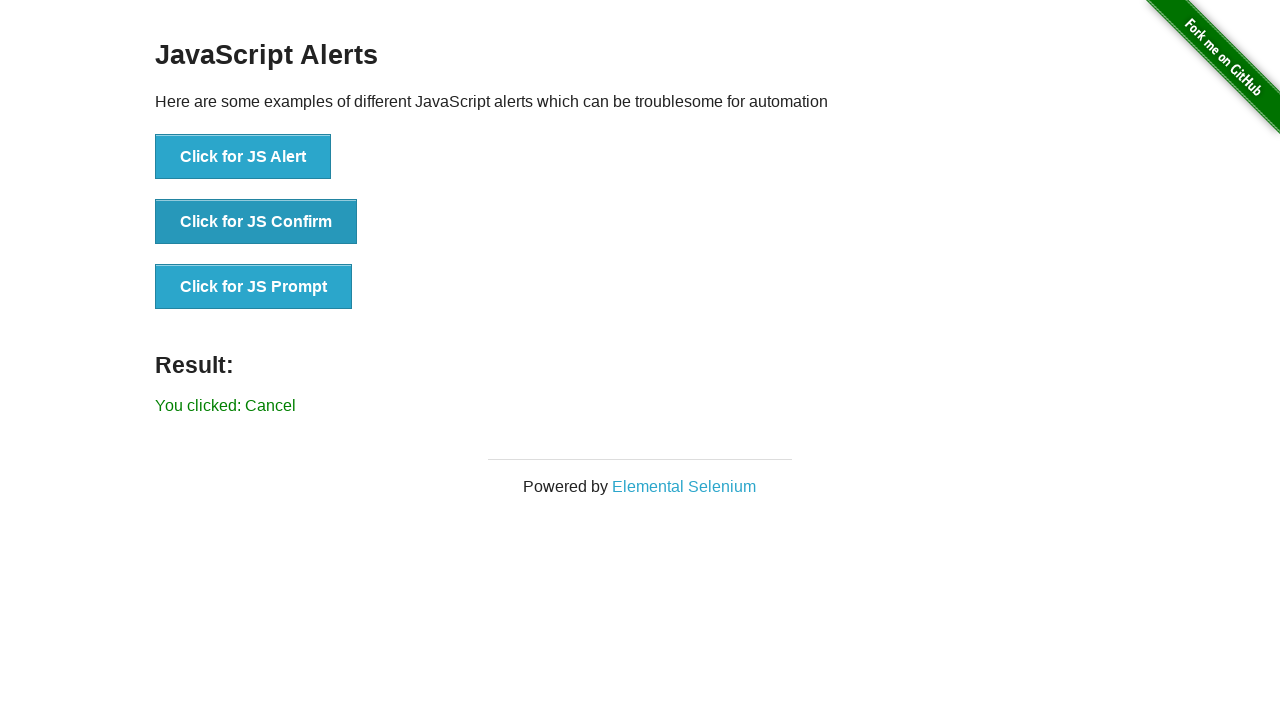

Result message element appeared
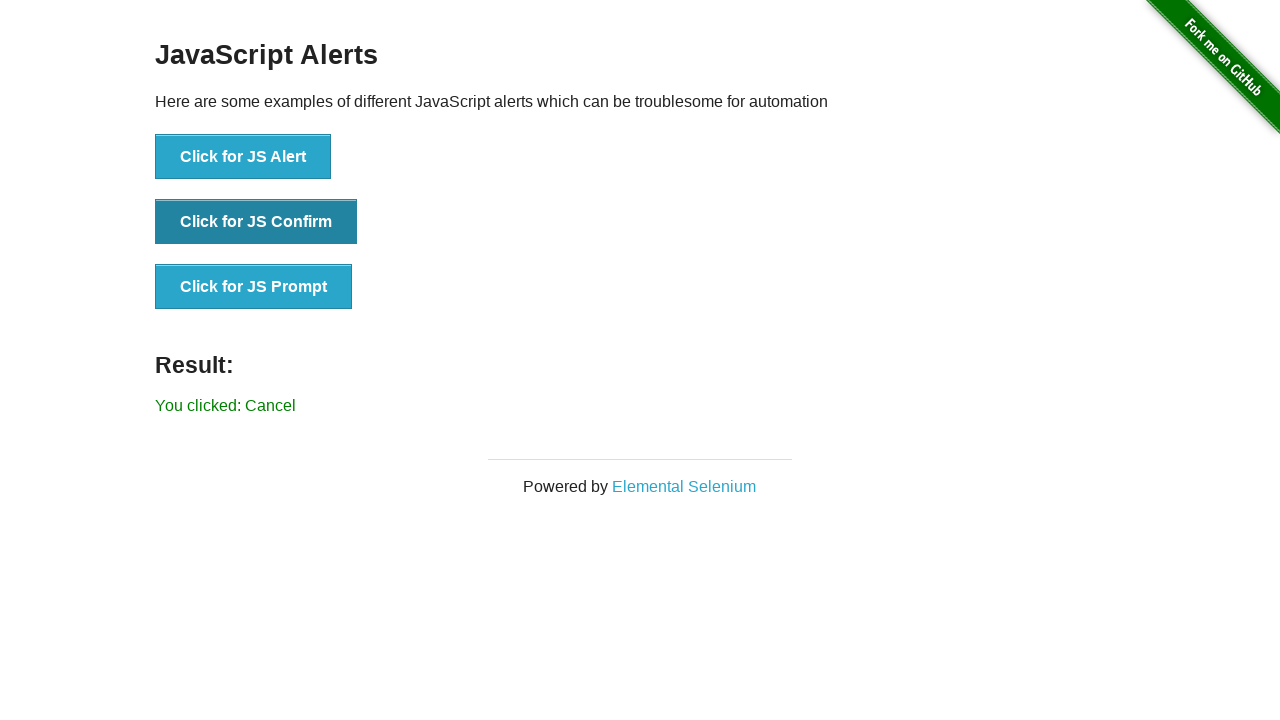

Retrieved result text: 'You clicked: Cancel'
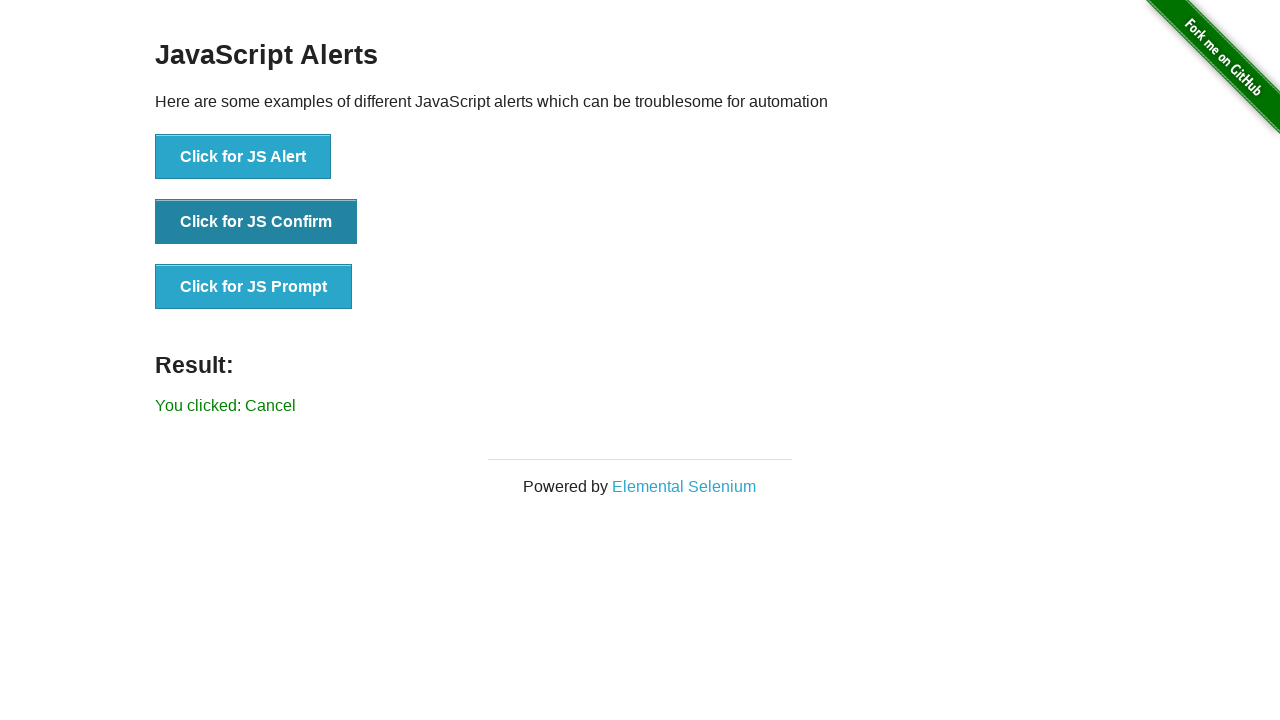

Verified that dismiss action produced 'You clicked: Cancel' message
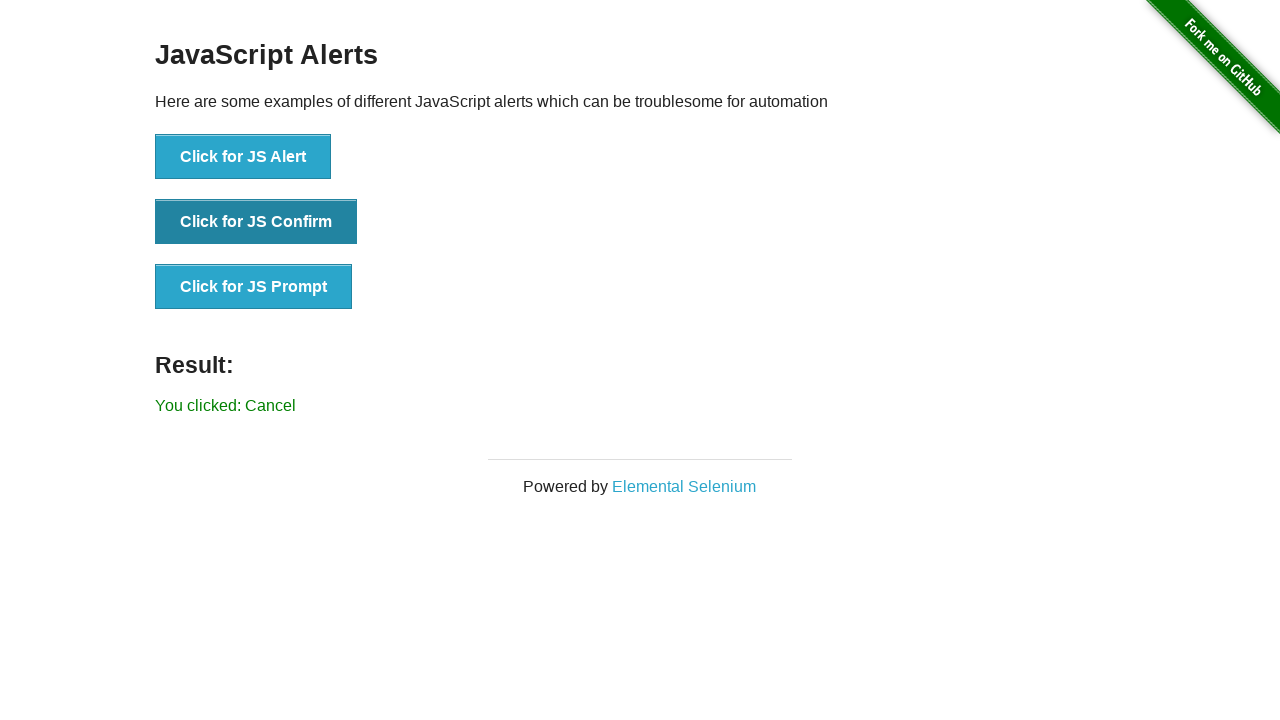

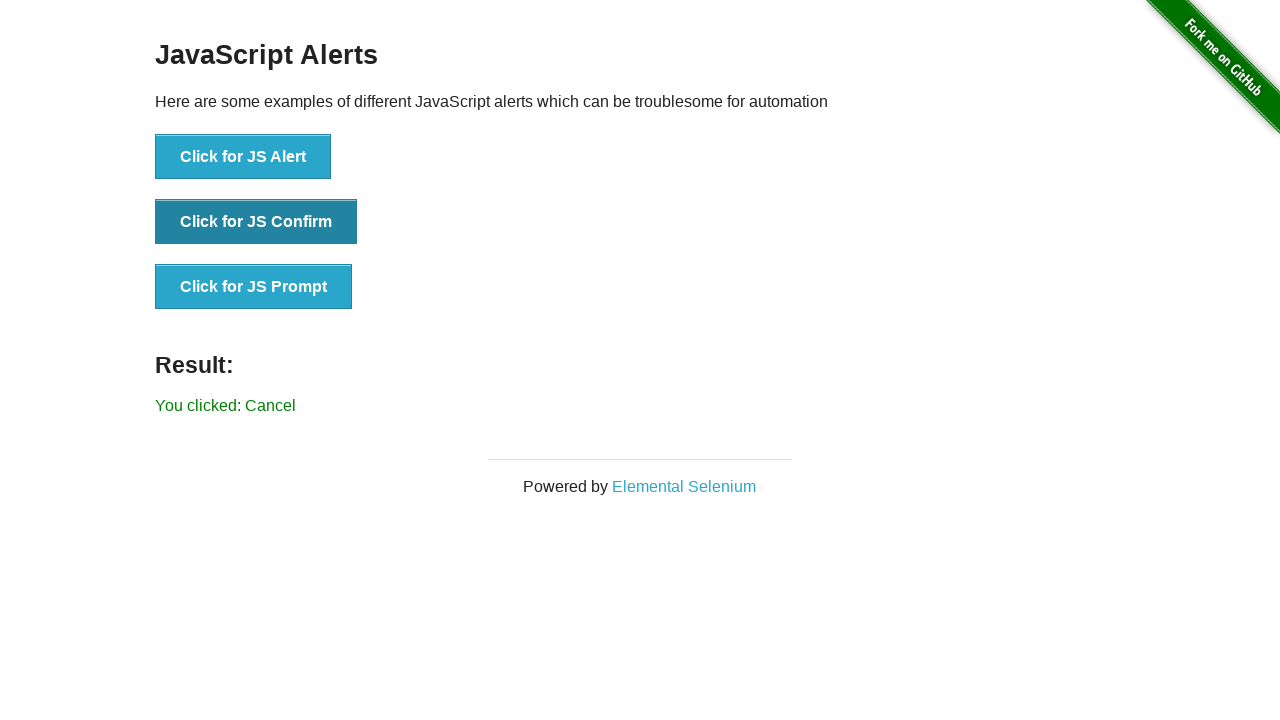